Tests the text box form on demoqa.com by navigating to the Elements section, clicking on Text Box, filling in name, email, and address fields, then submitting the form and verifying the output.

Starting URL: https://demoqa.com/

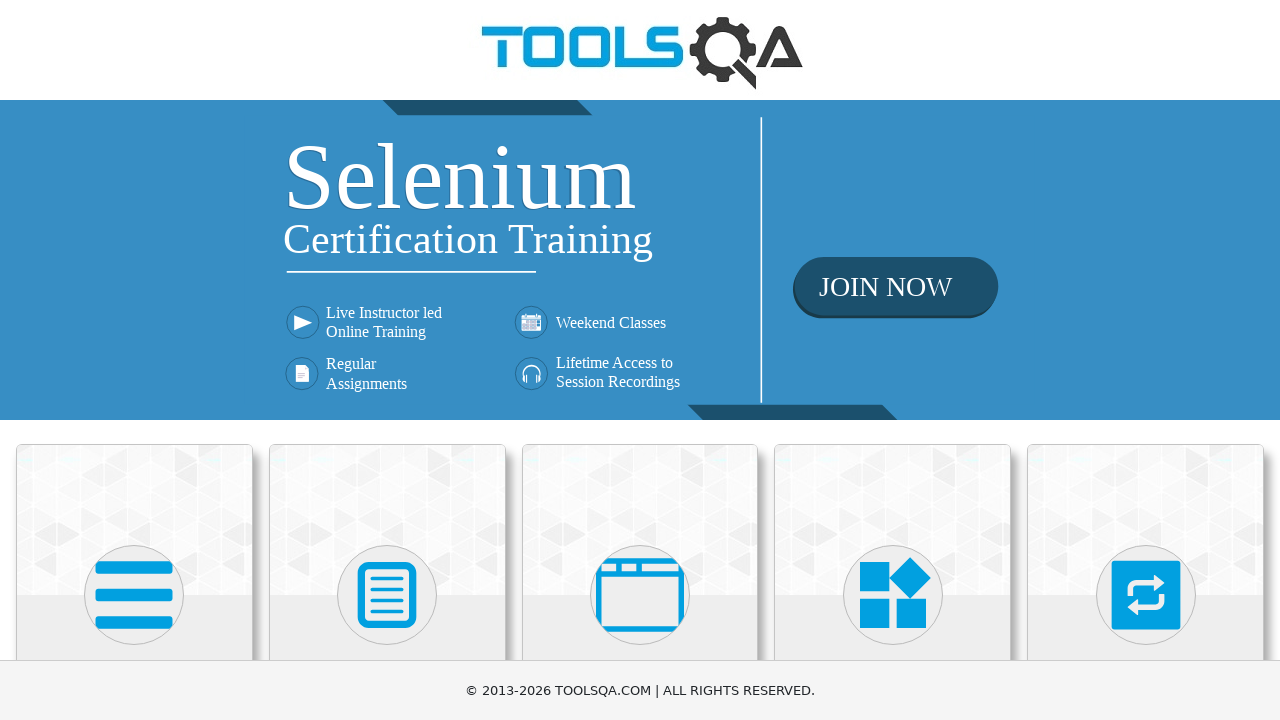

Clicked on Elements heading at (134, 360) on internal:role=heading[name="Elements"i]
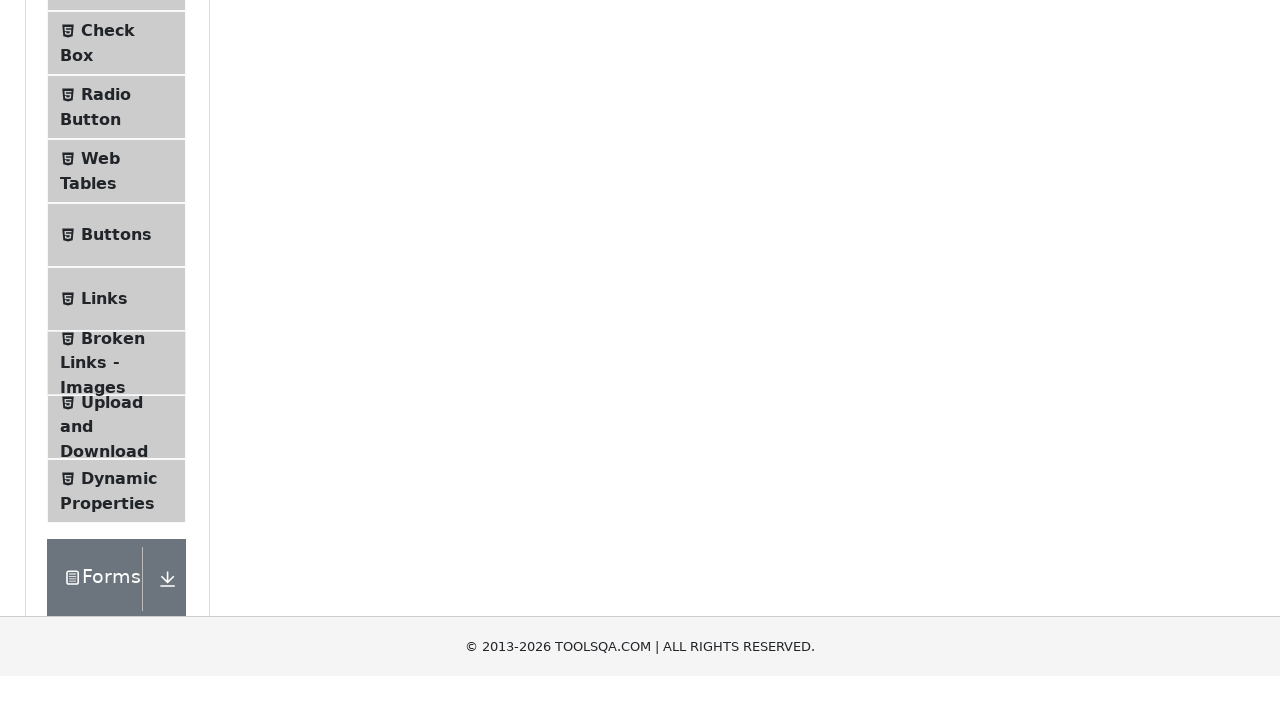

Clicked on Text Box item in left panel at (116, 261) on id=item-0
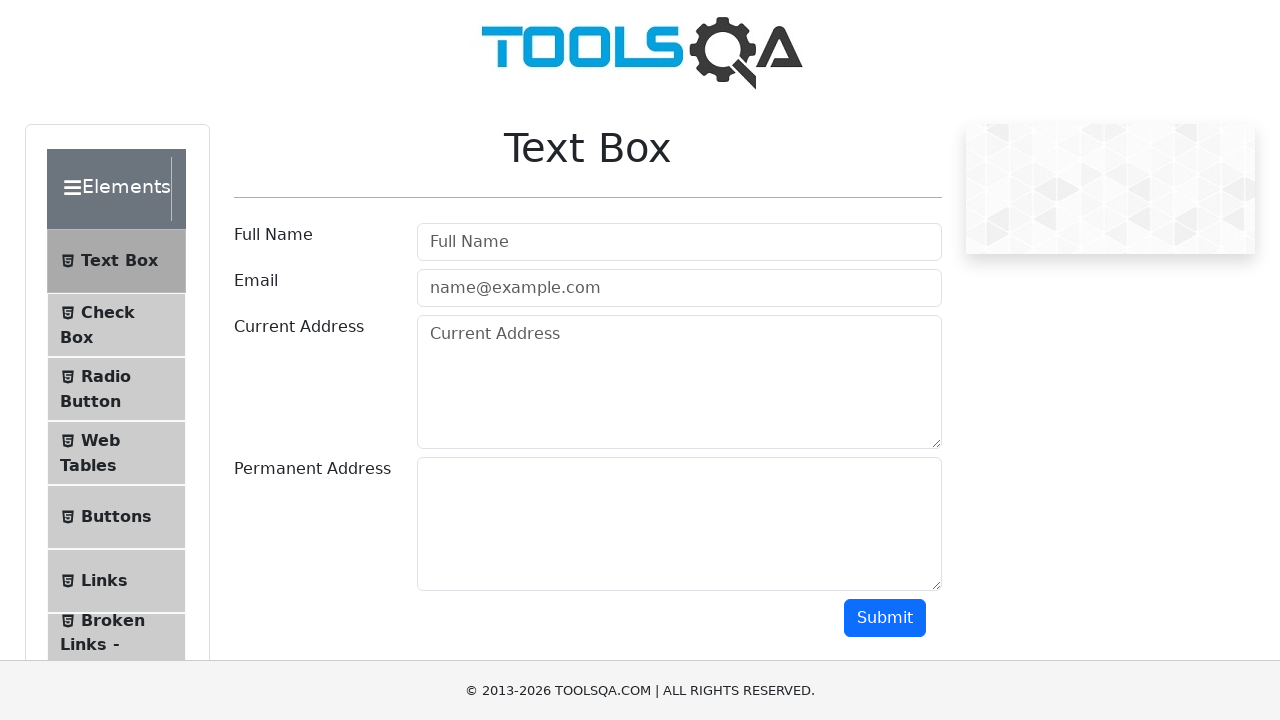

Text Box heading became visible
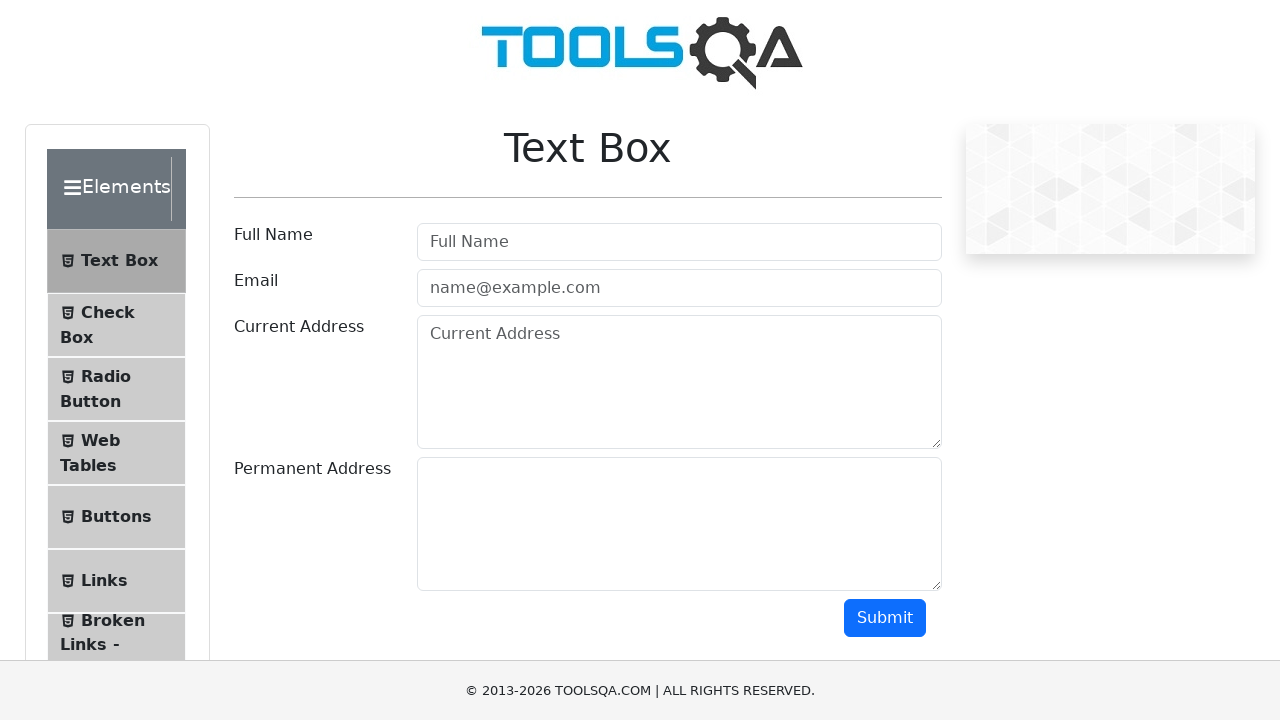

Filled name field with 'shobha' on id=userName
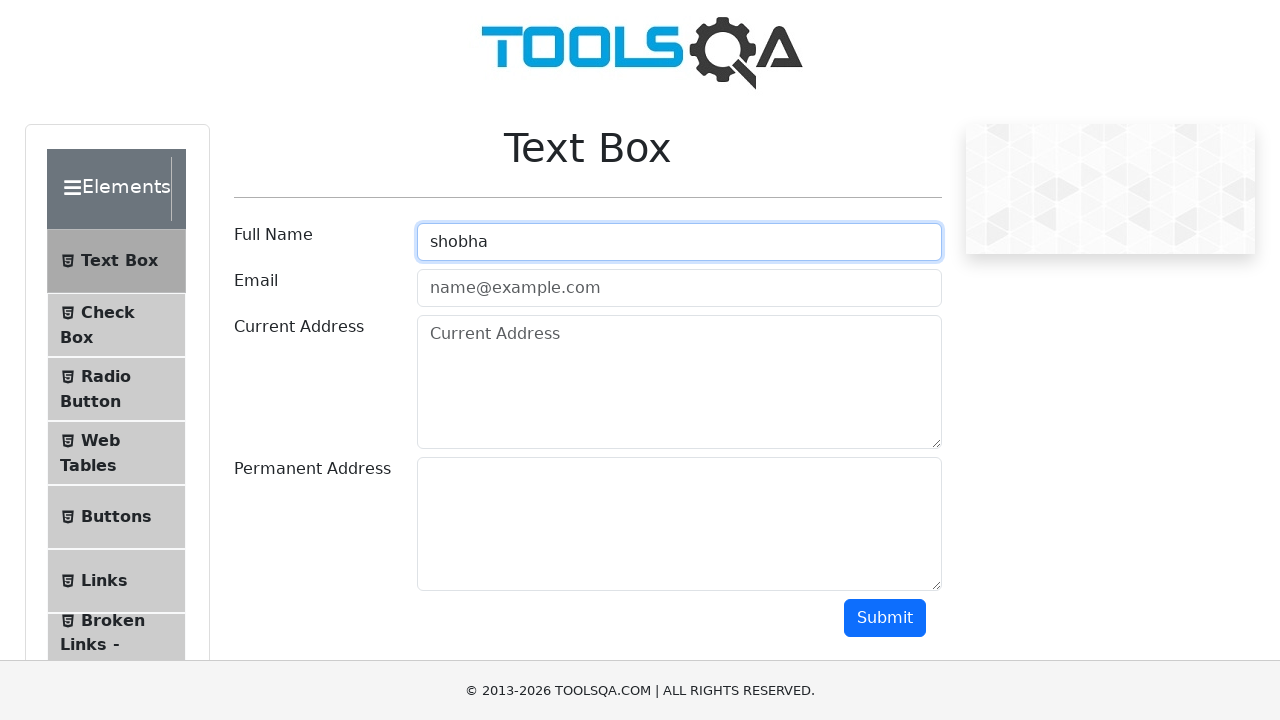

Filled email field with 'shobha@example.com' on id=userEmail
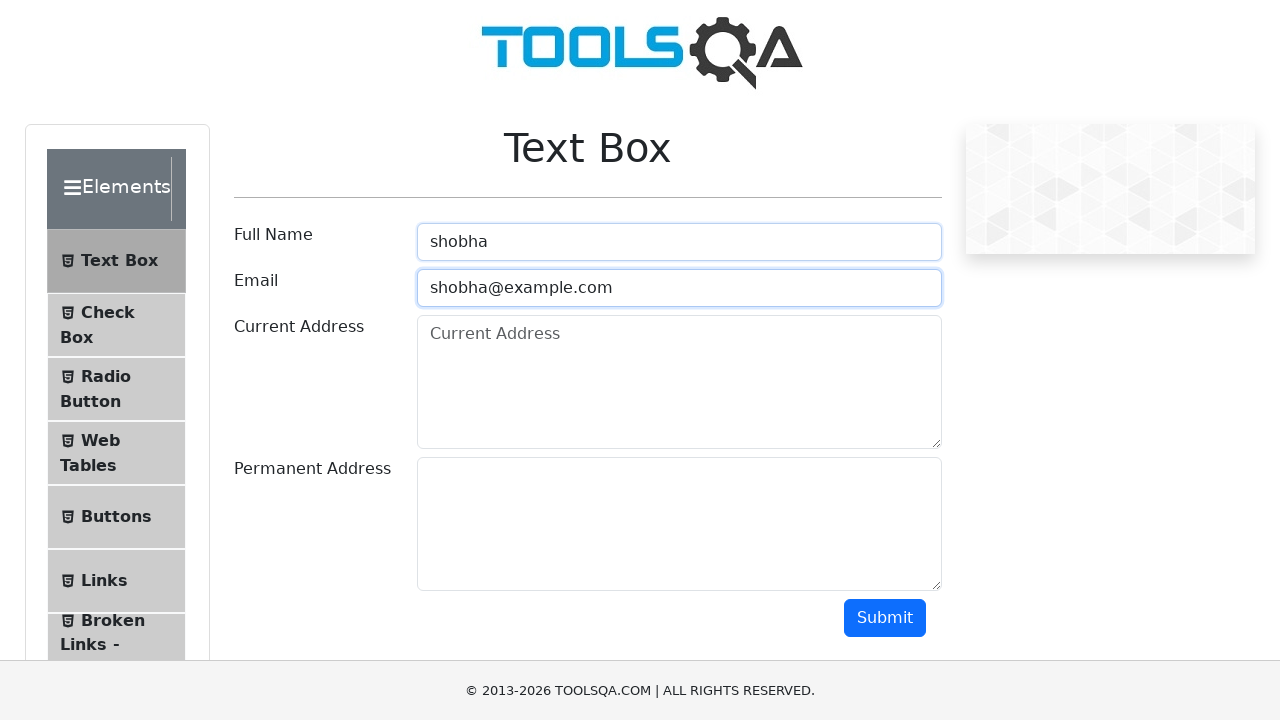

Filled current address field on id=currentAddress
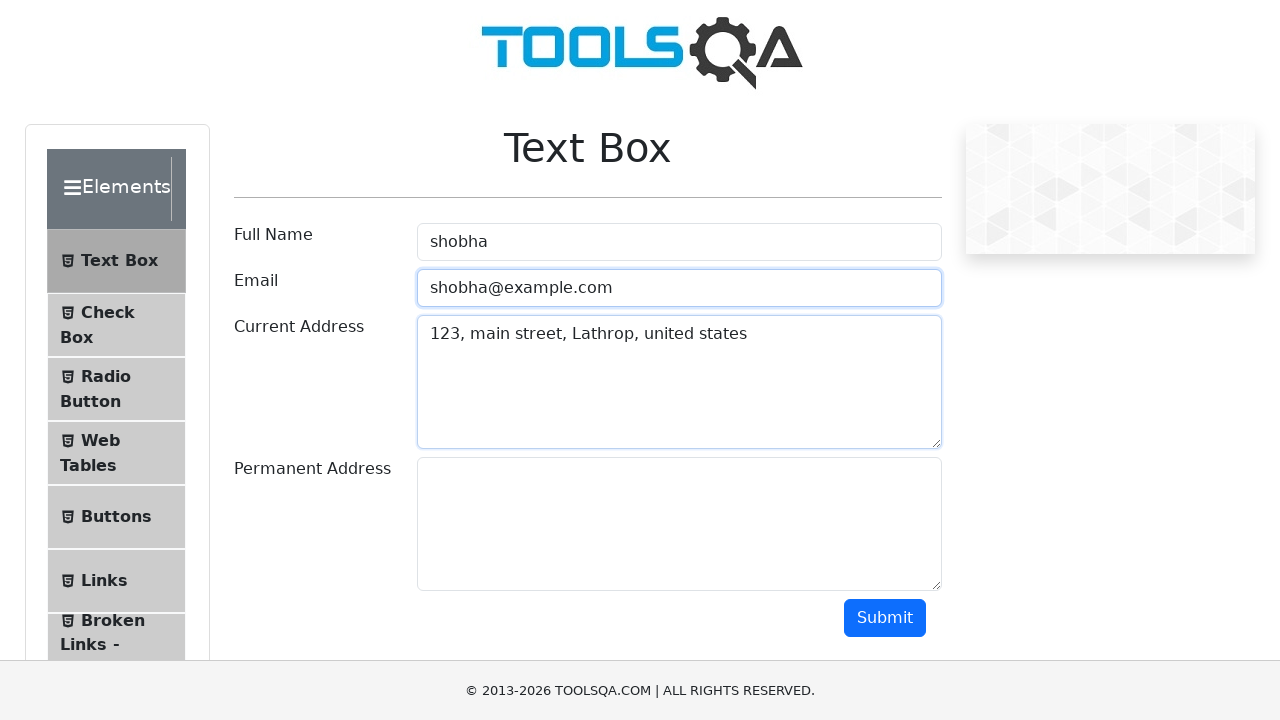

Filled permanent address field on id=permanentAddress
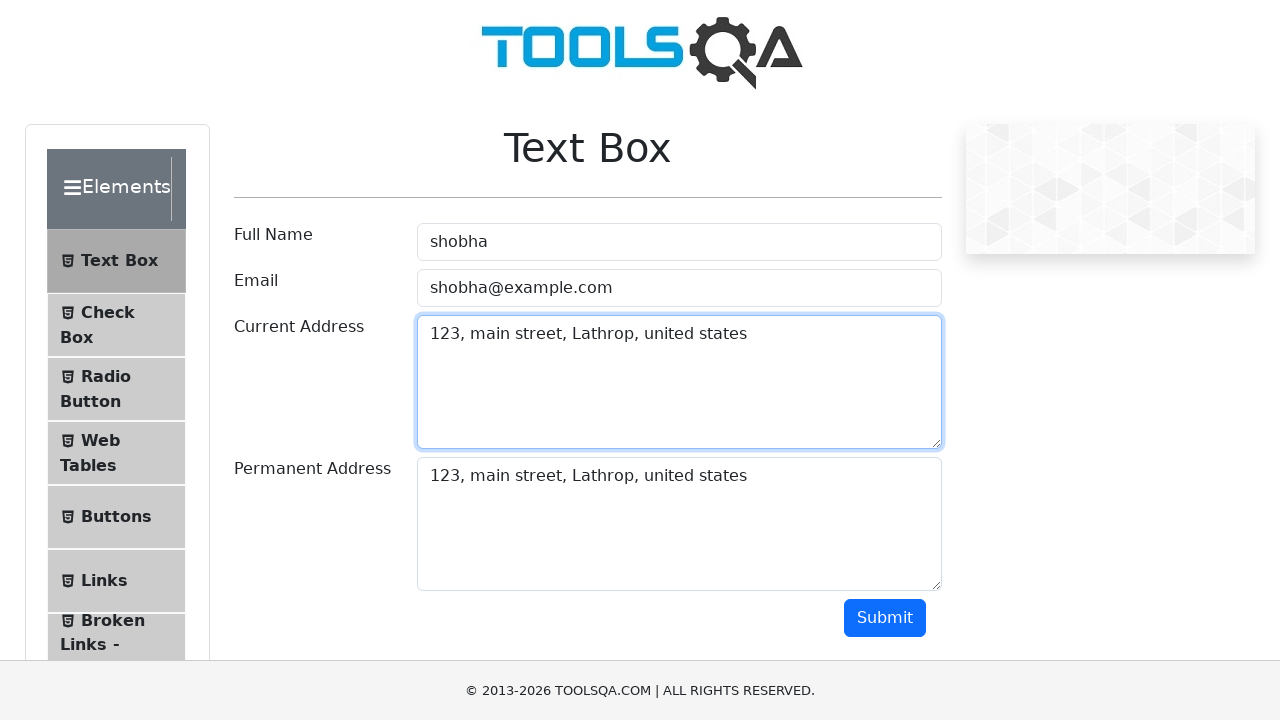

Clicked submit button to submit the form at (885, 618) on id=submit
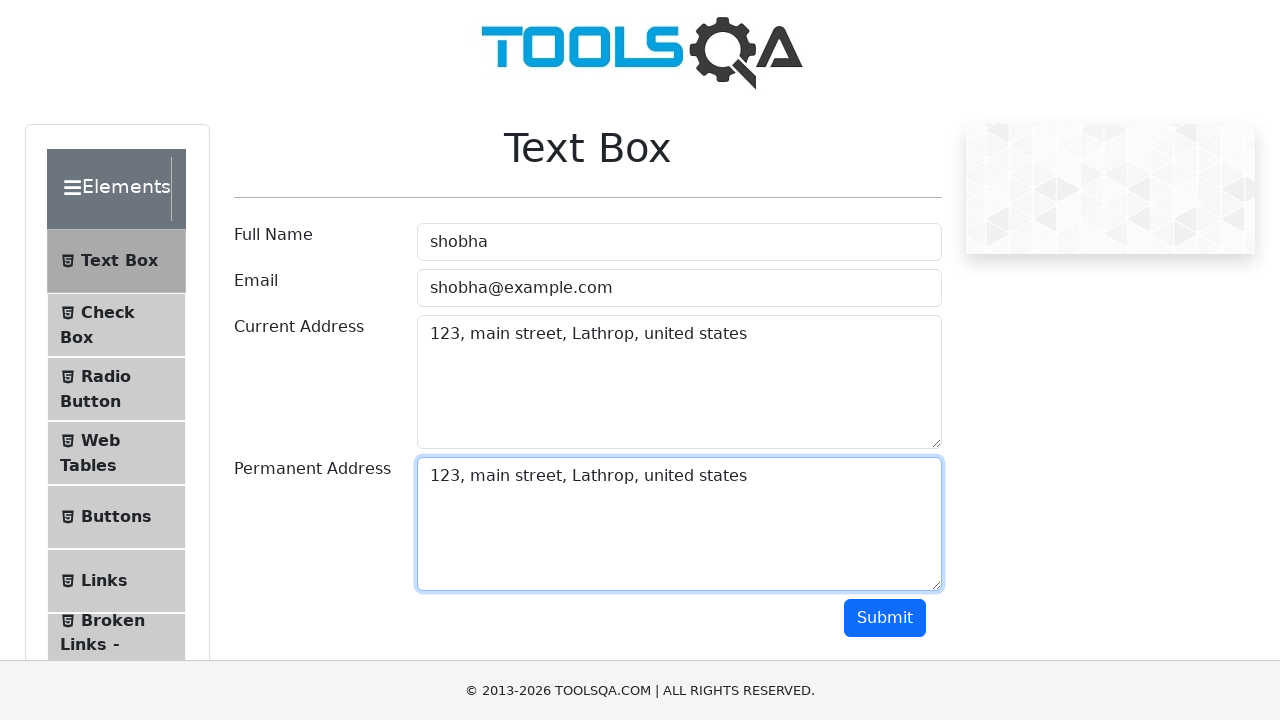

Form output appeared on the page
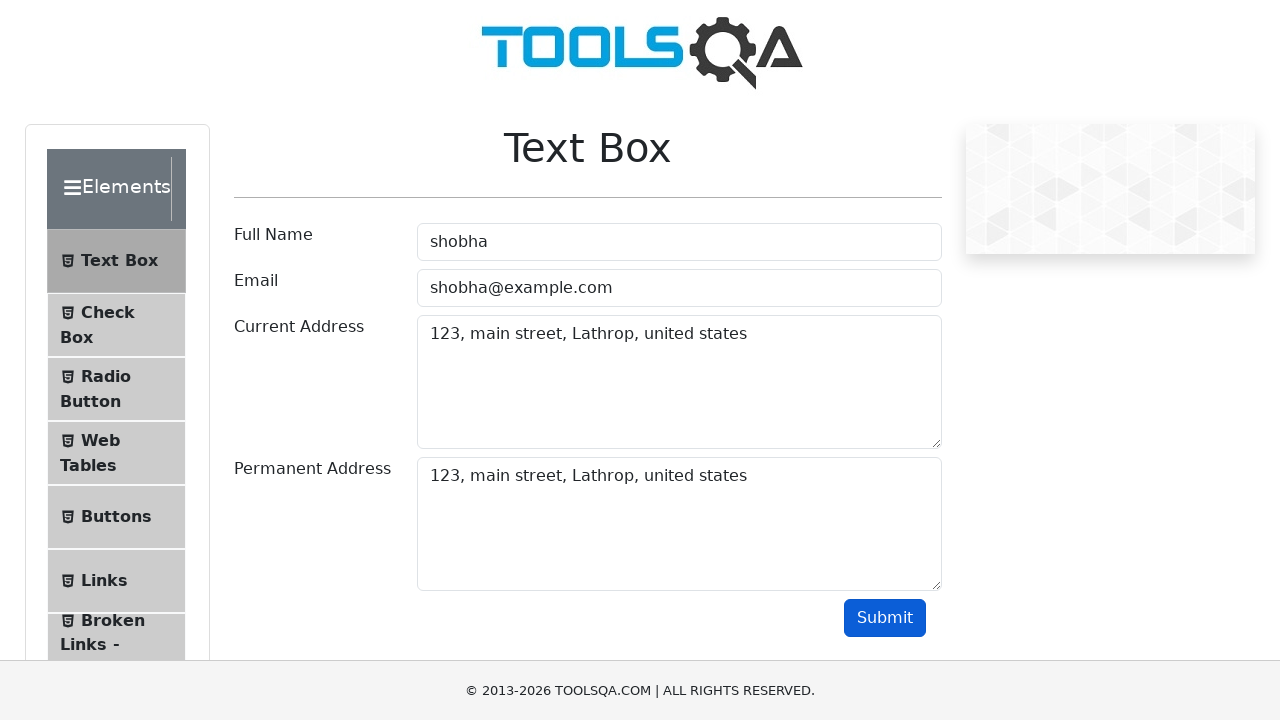

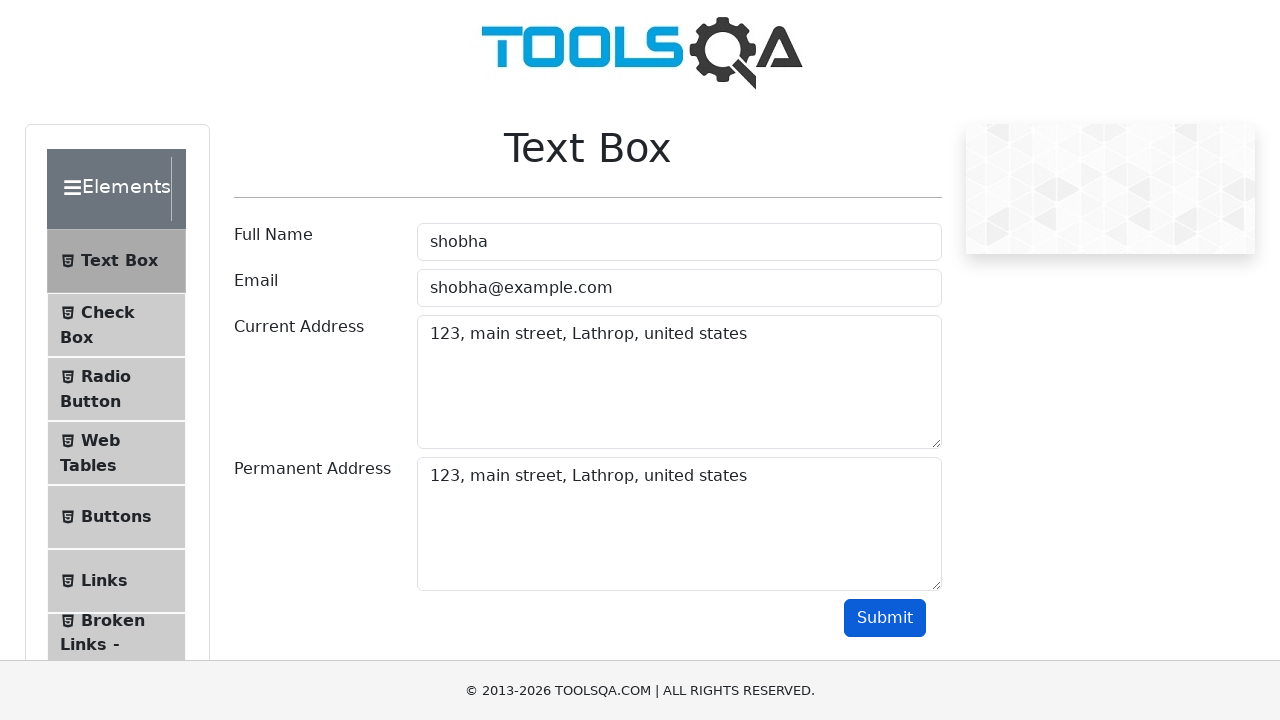